Tests drag and drop functionality on jQuery UI demo page by dragging an element and dropping it onto a target area

Starting URL: https://jqueryui.com/droppable/

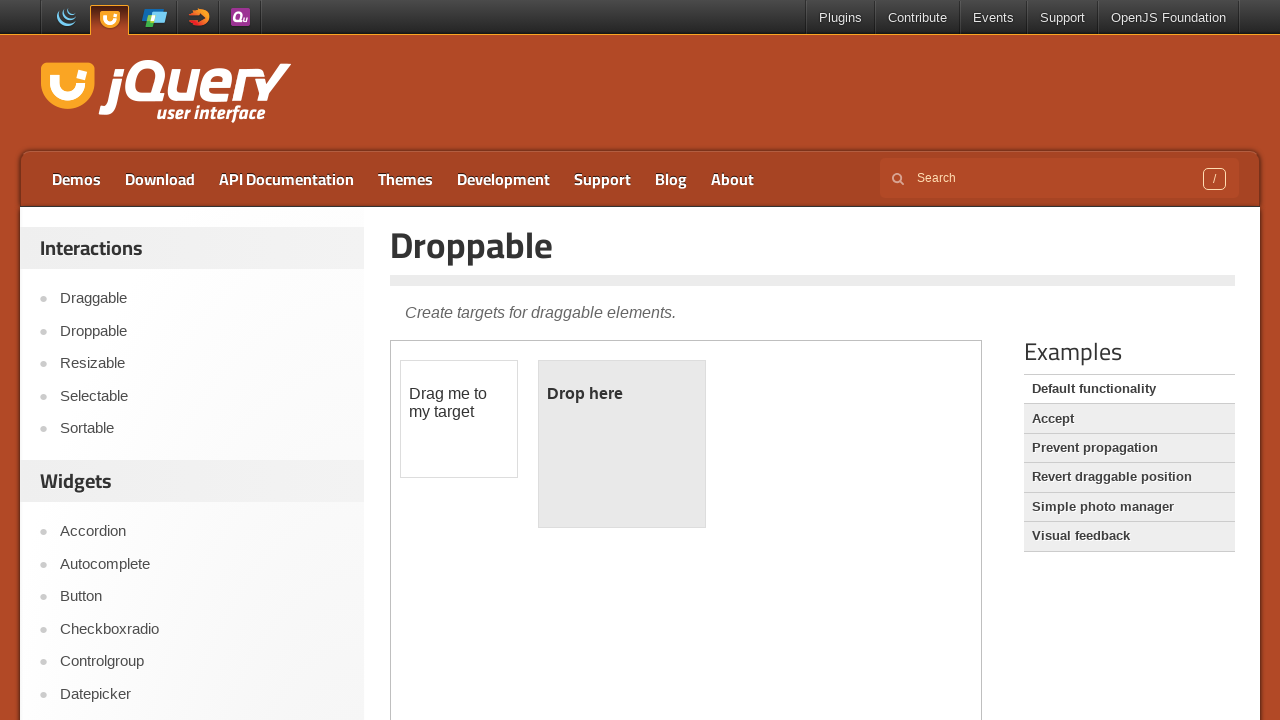

Located the first iframe containing the drag and drop demo
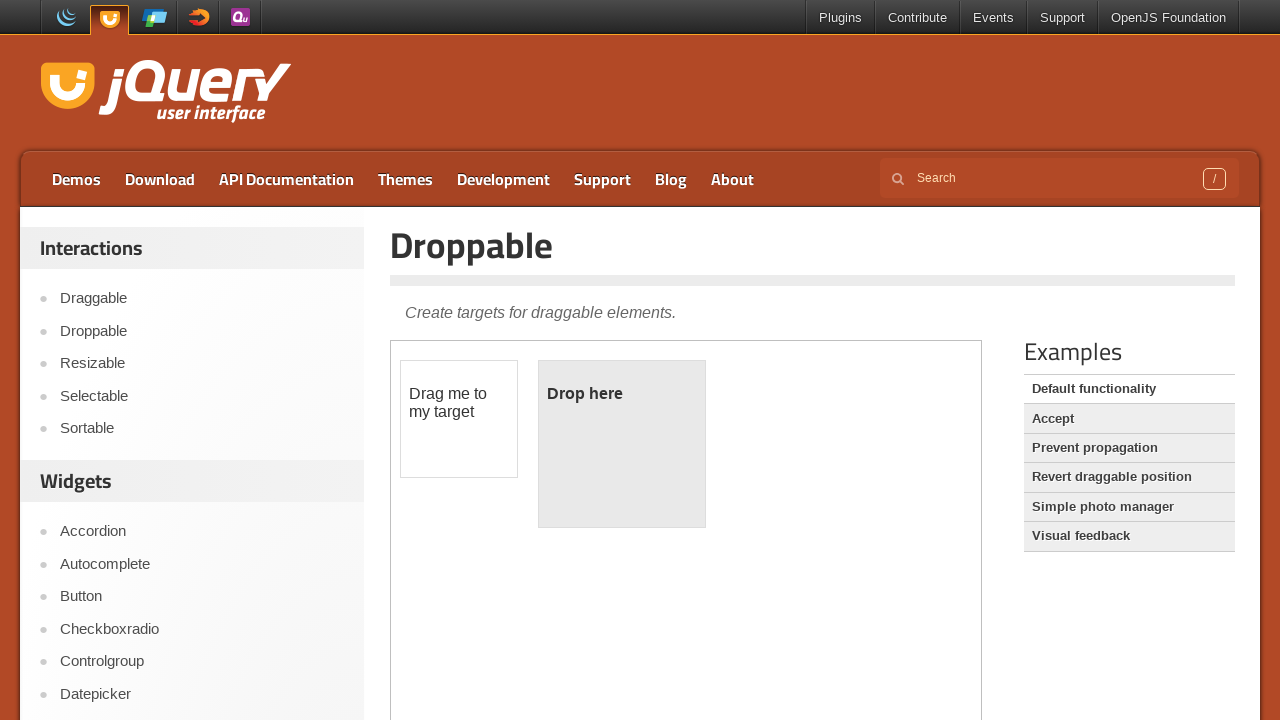

Located the draggable element with id 'draggable'
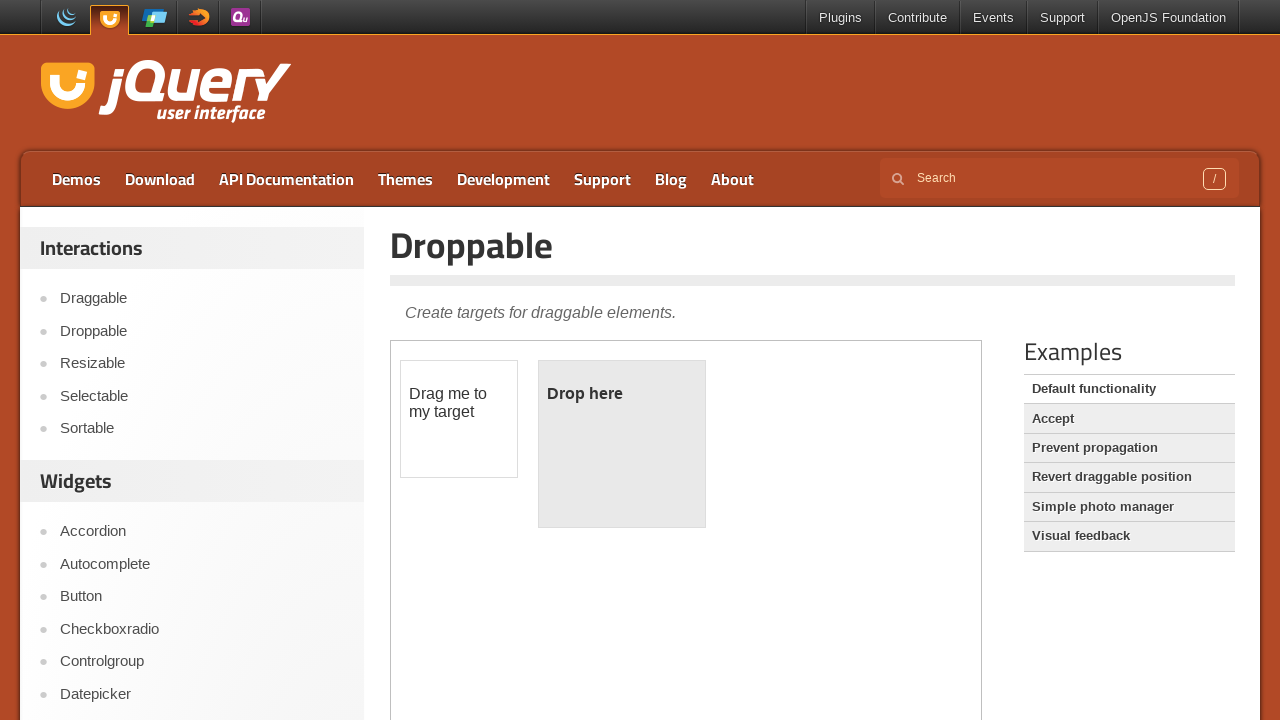

Located the droppable target element with id 'droppable'
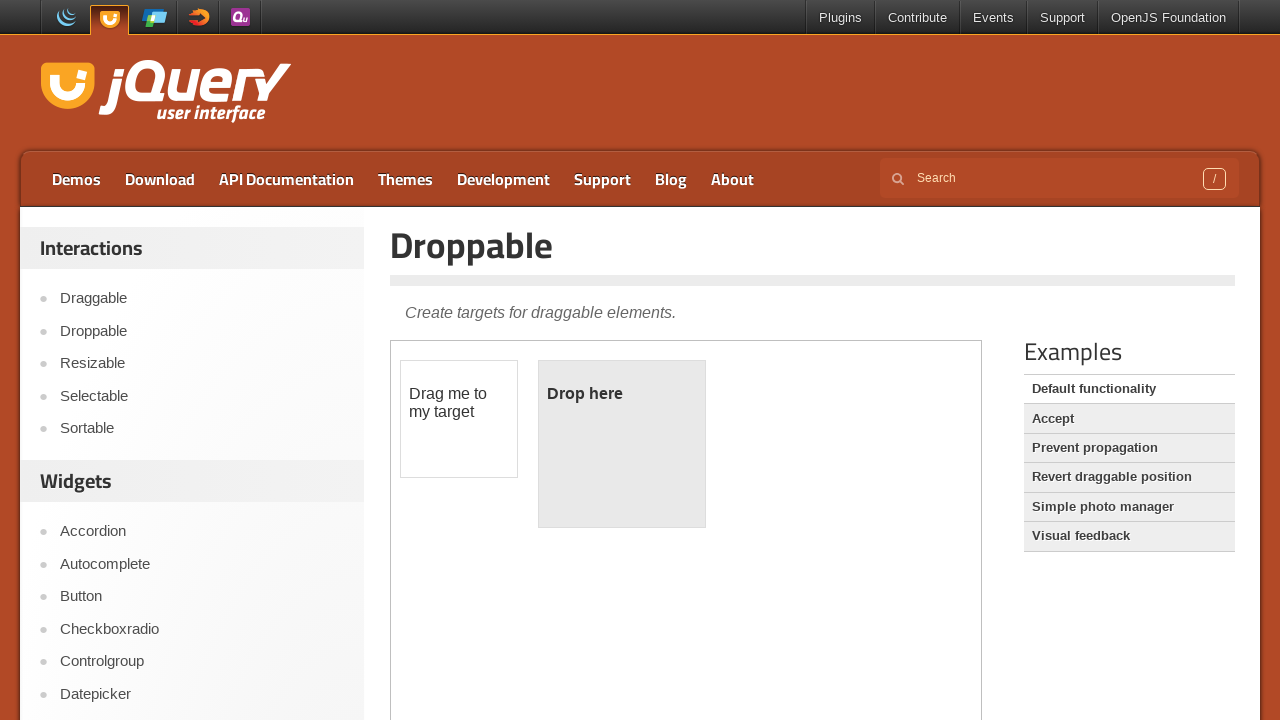

Performed drag and drop operation from draggable element to droppable target at (622, 444)
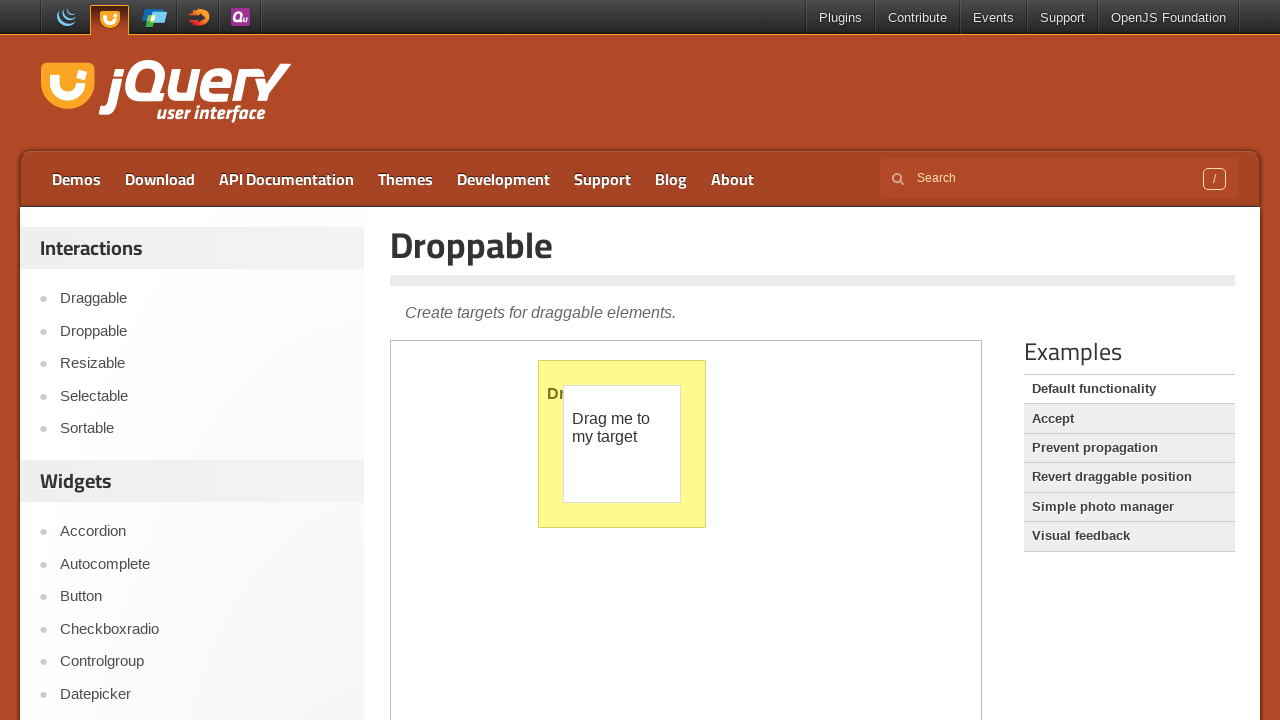

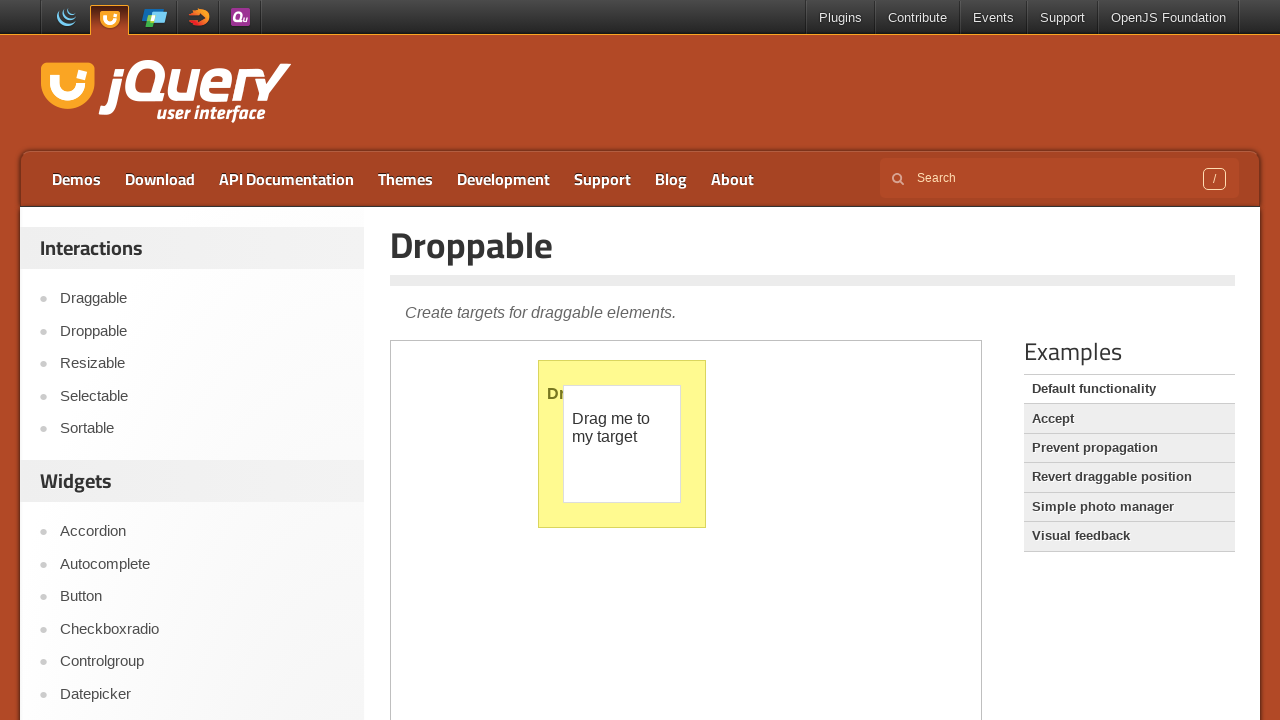